Tests browser back button navigation between filter views

Starting URL: https://demo.playwright.dev/todomvc

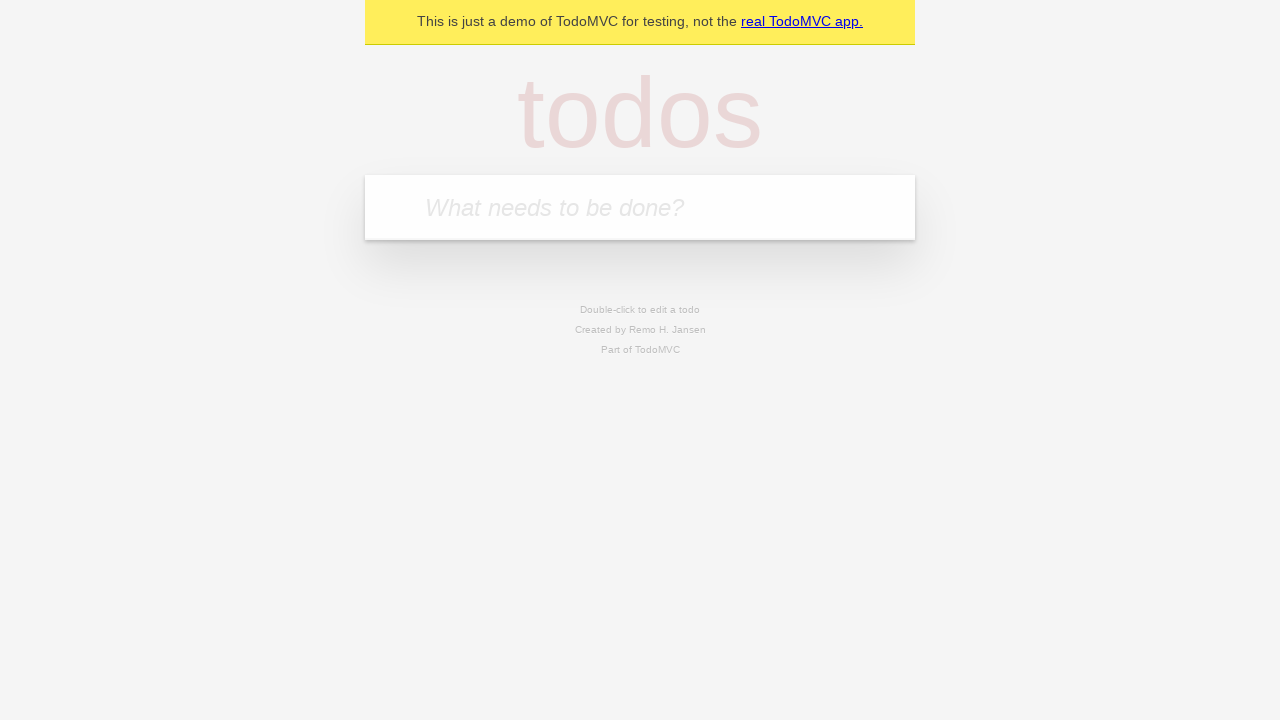

Filled new todo input with 'buy some cheese' on .new-todo
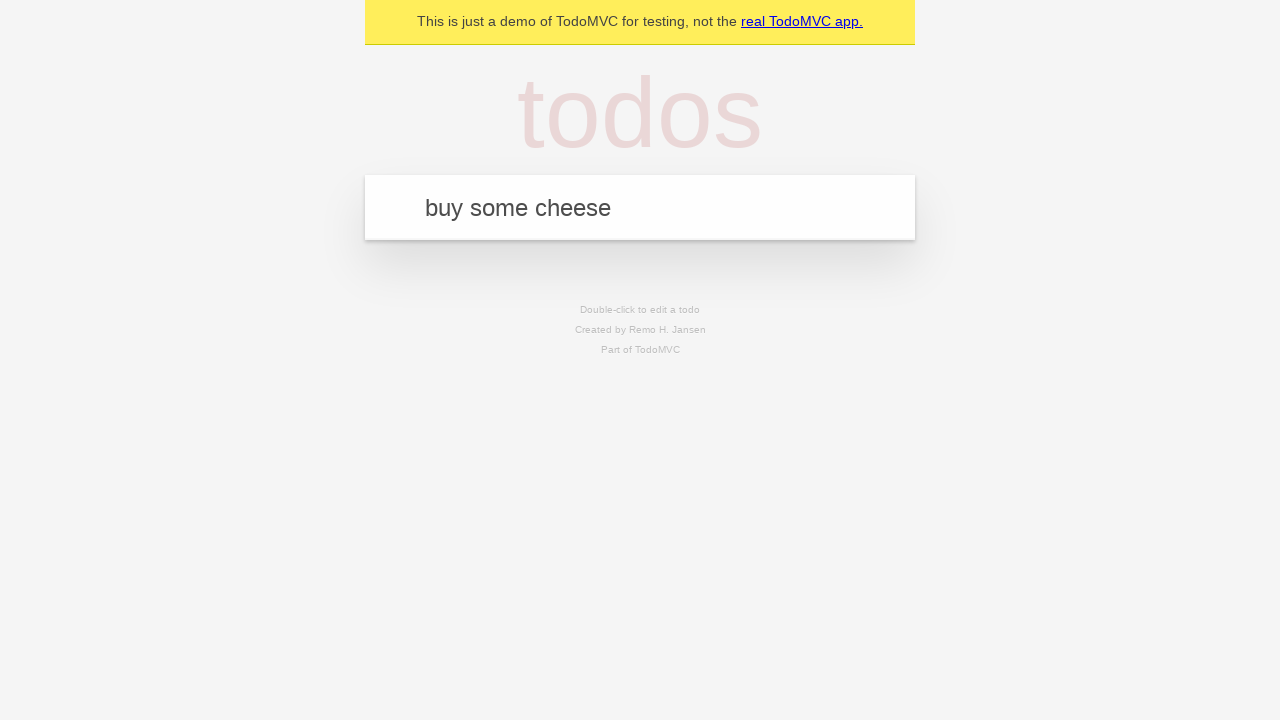

Pressed Enter to add first todo on .new-todo
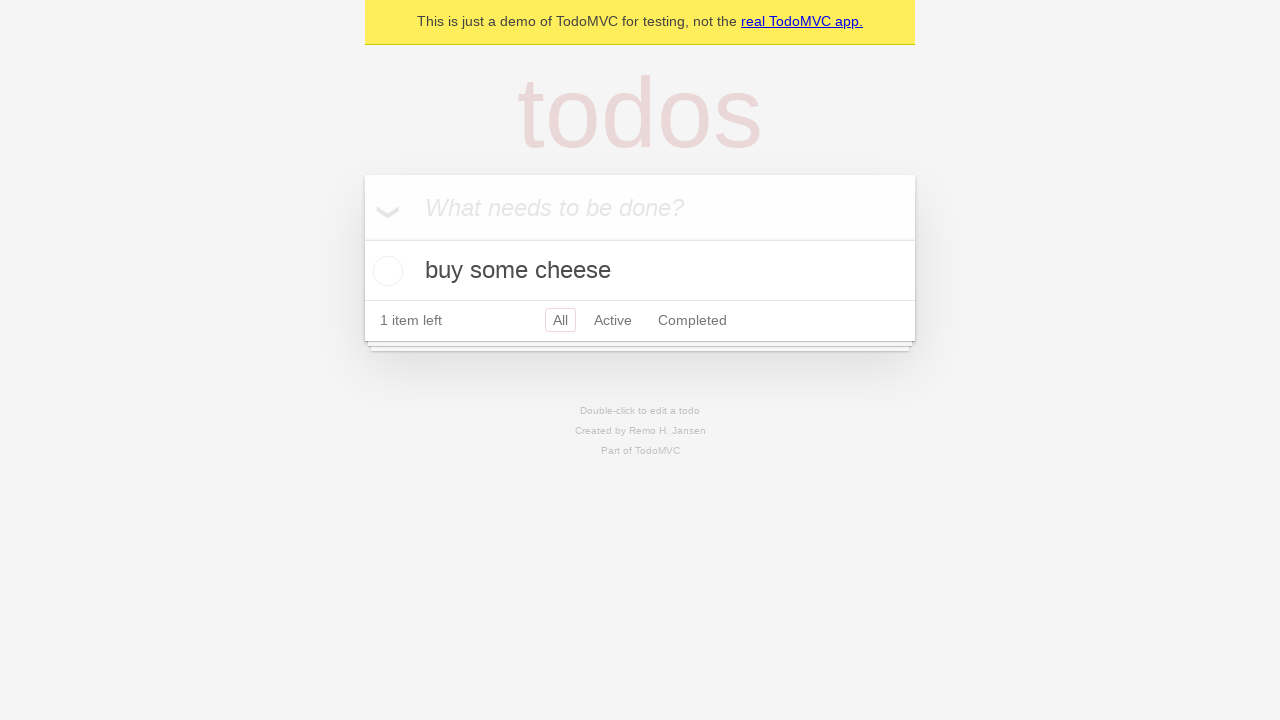

Filled new todo input with 'feed the cat' on .new-todo
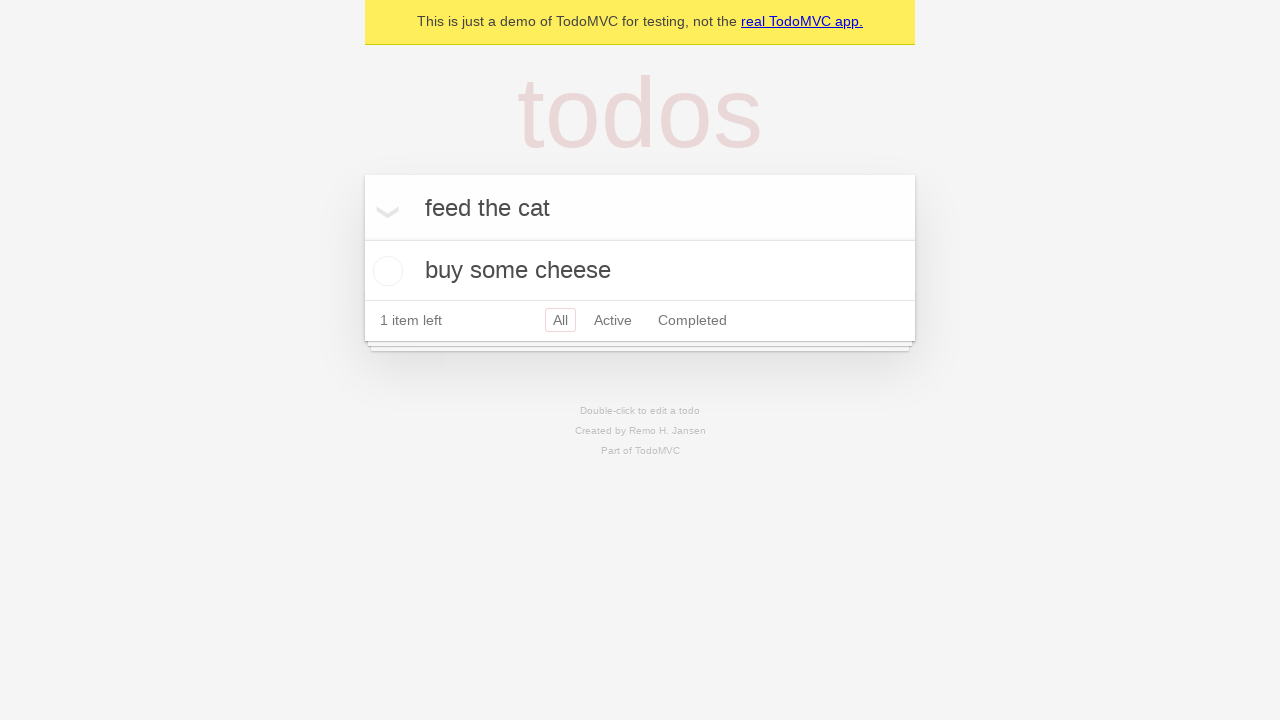

Pressed Enter to add second todo on .new-todo
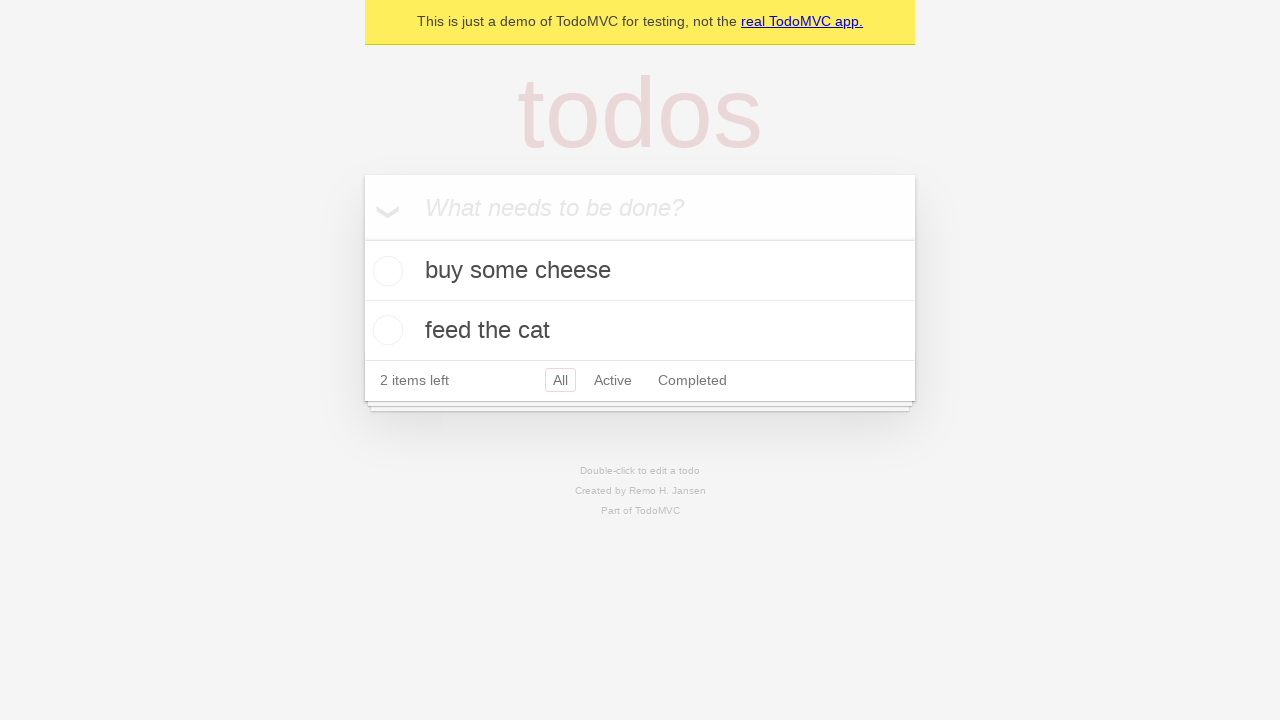

Filled new todo input with 'book a doctors appointment' on .new-todo
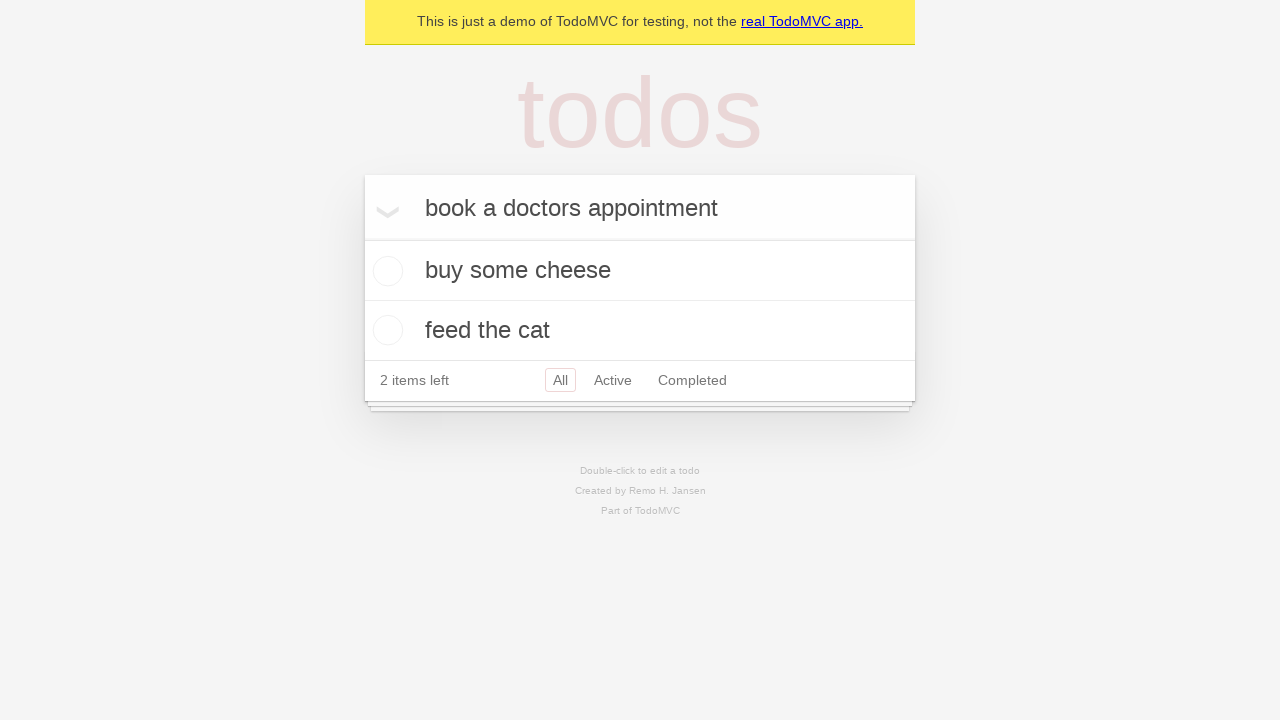

Pressed Enter to add third todo on .new-todo
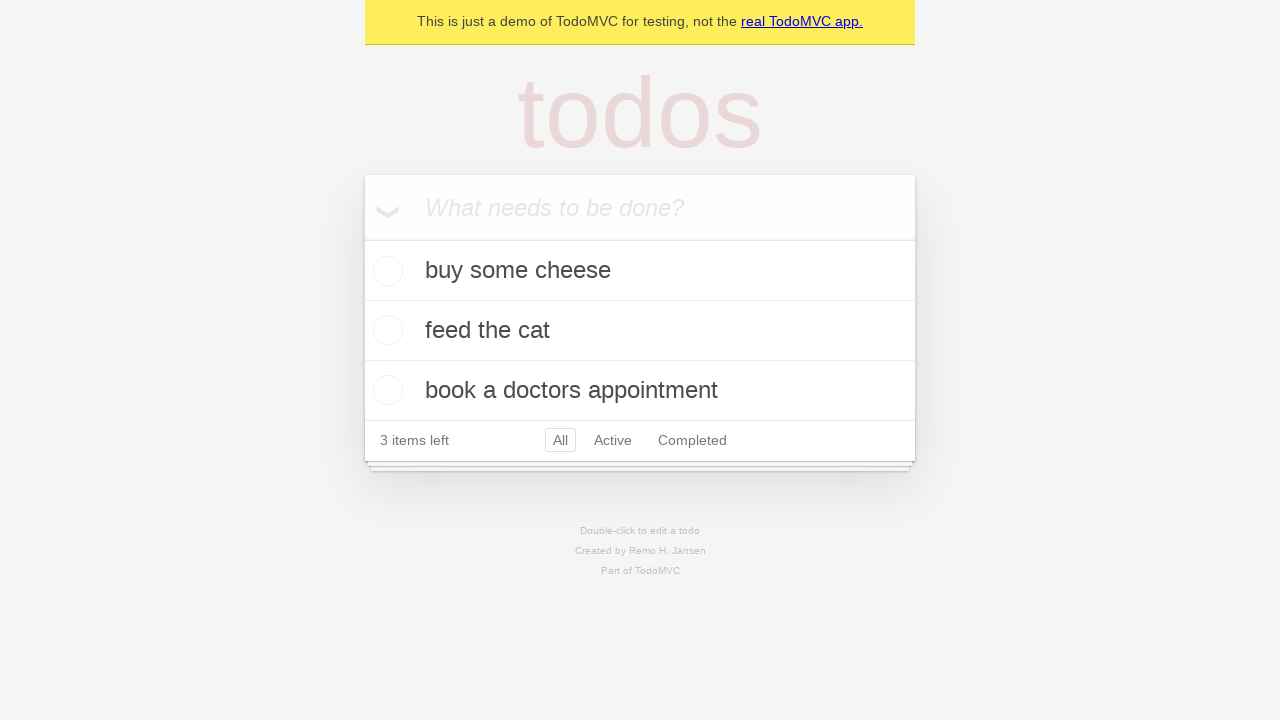

Marked second todo as complete at (385, 330) on .todo-list li .toggle >> nth=1
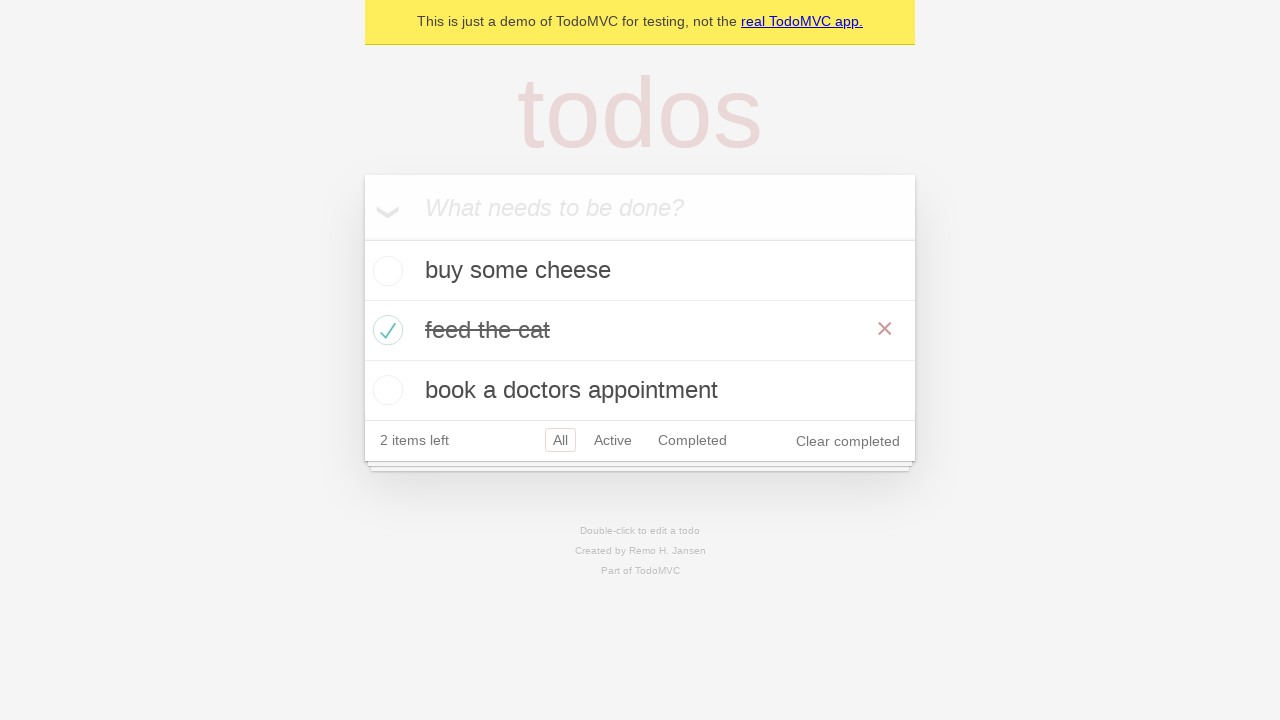

Clicked All filter to view all todos at (560, 440) on .filters >> text=All
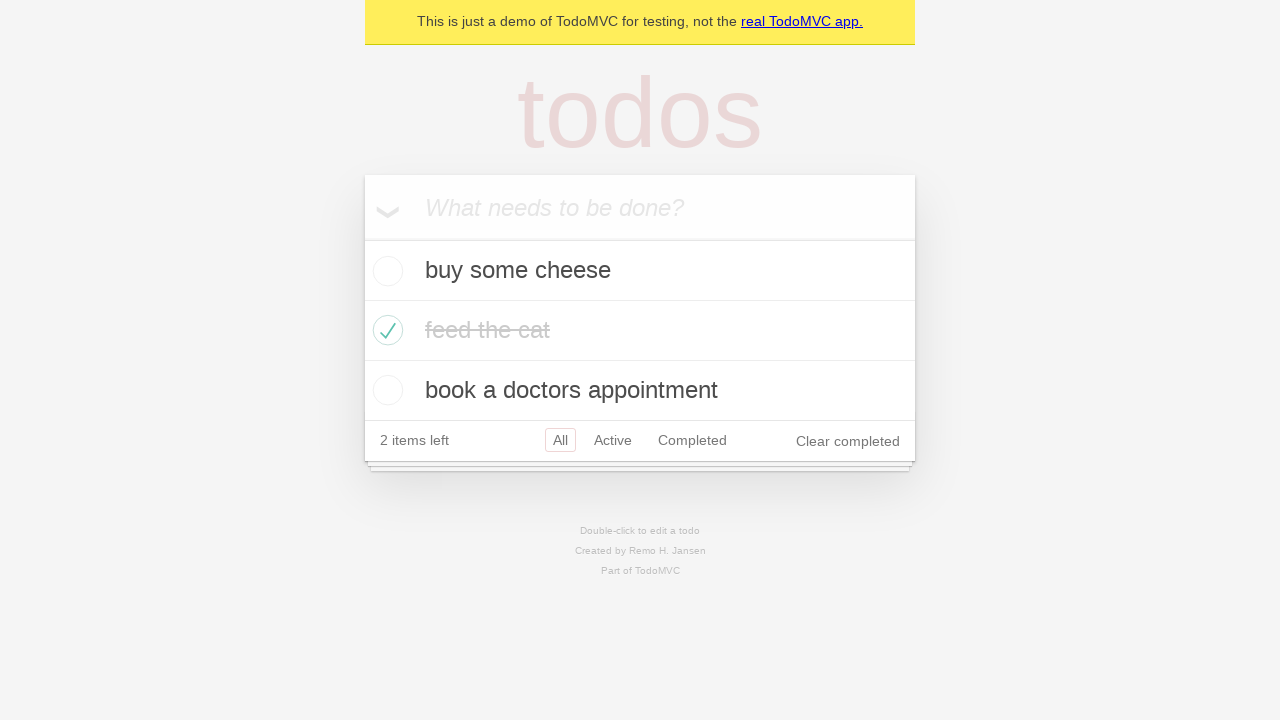

Clicked Active filter to view active todos at (613, 440) on .filters >> text=Active
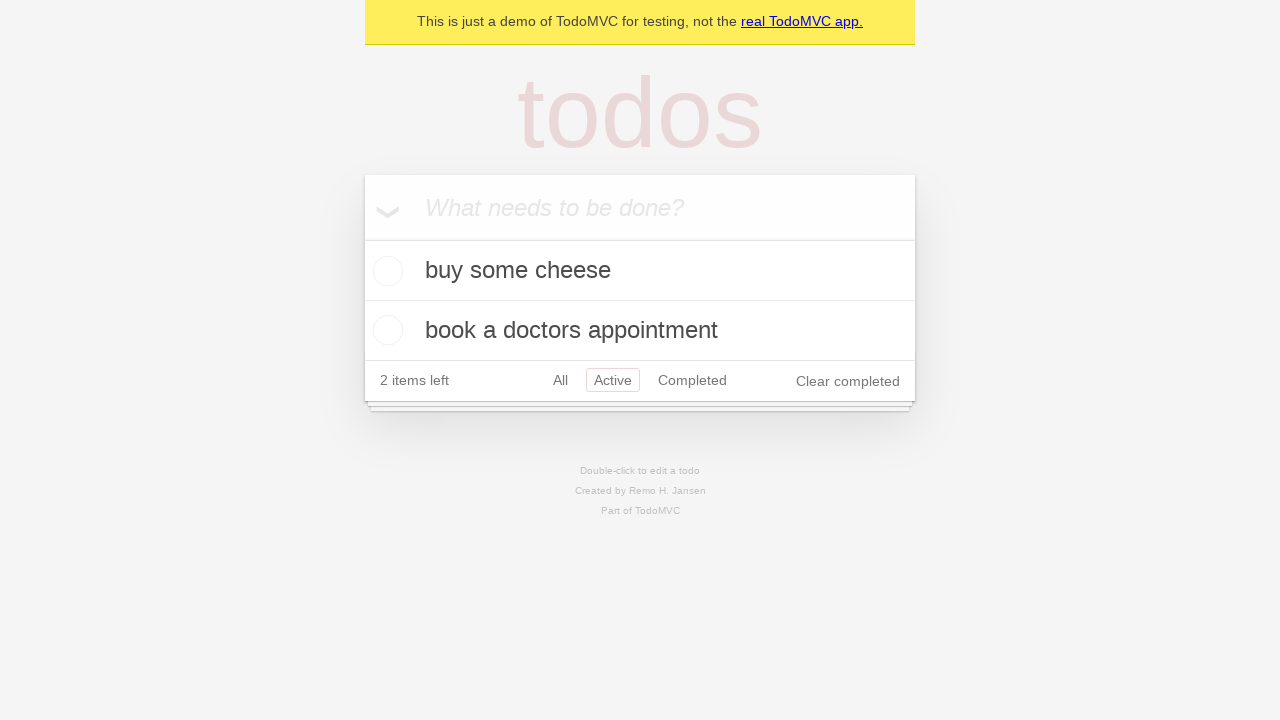

Clicked Completed filter to view completed todos at (692, 380) on .filters >> text=Completed
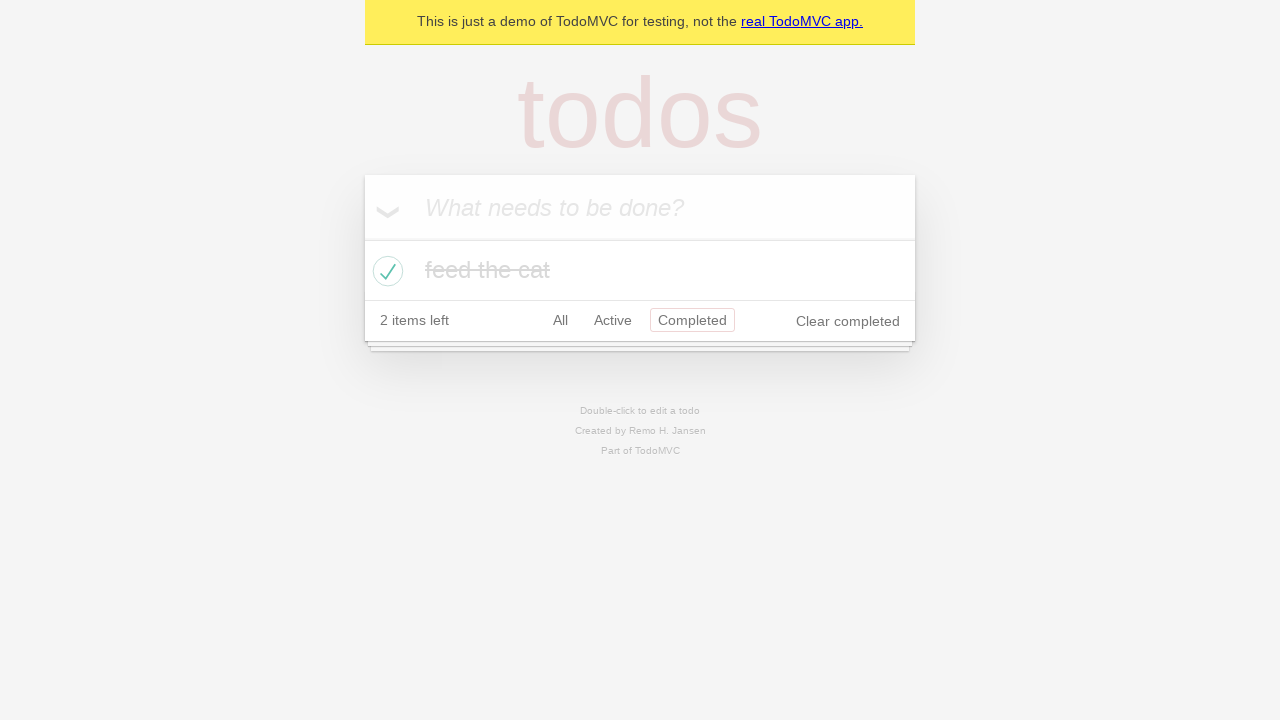

Navigated back to Active filter view using browser back button
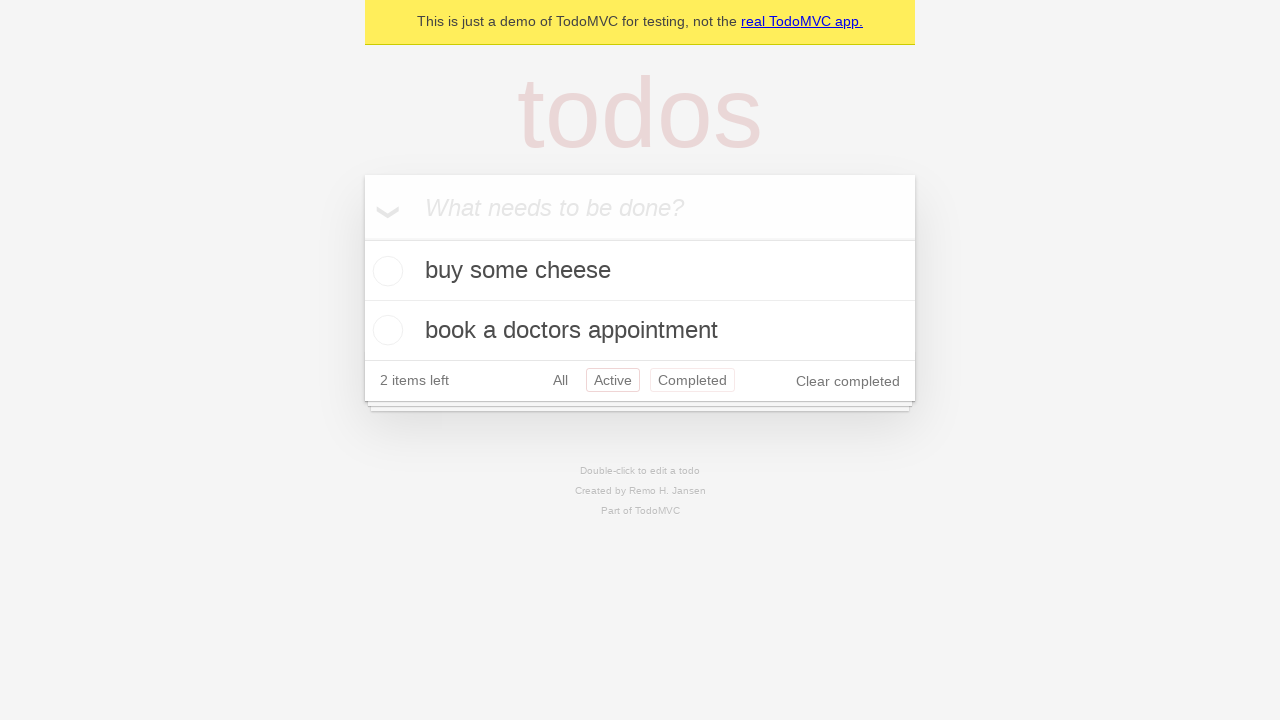

Navigated back to All filter view using browser back button
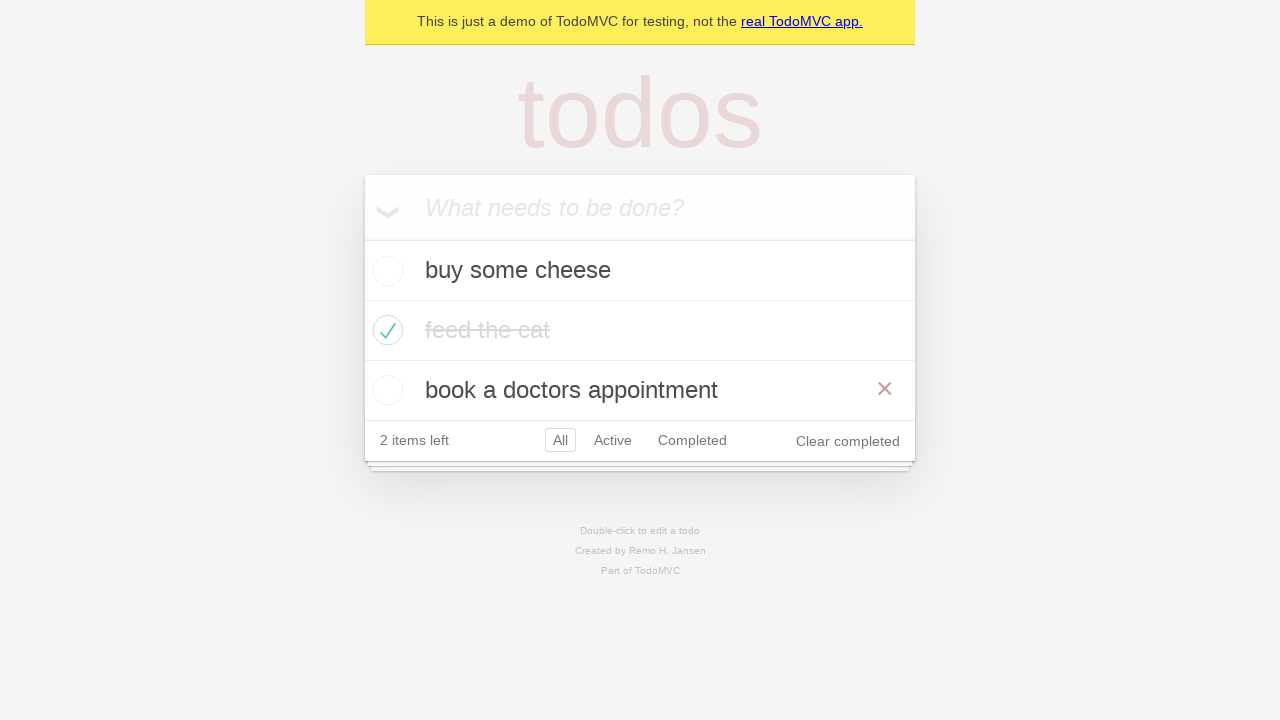

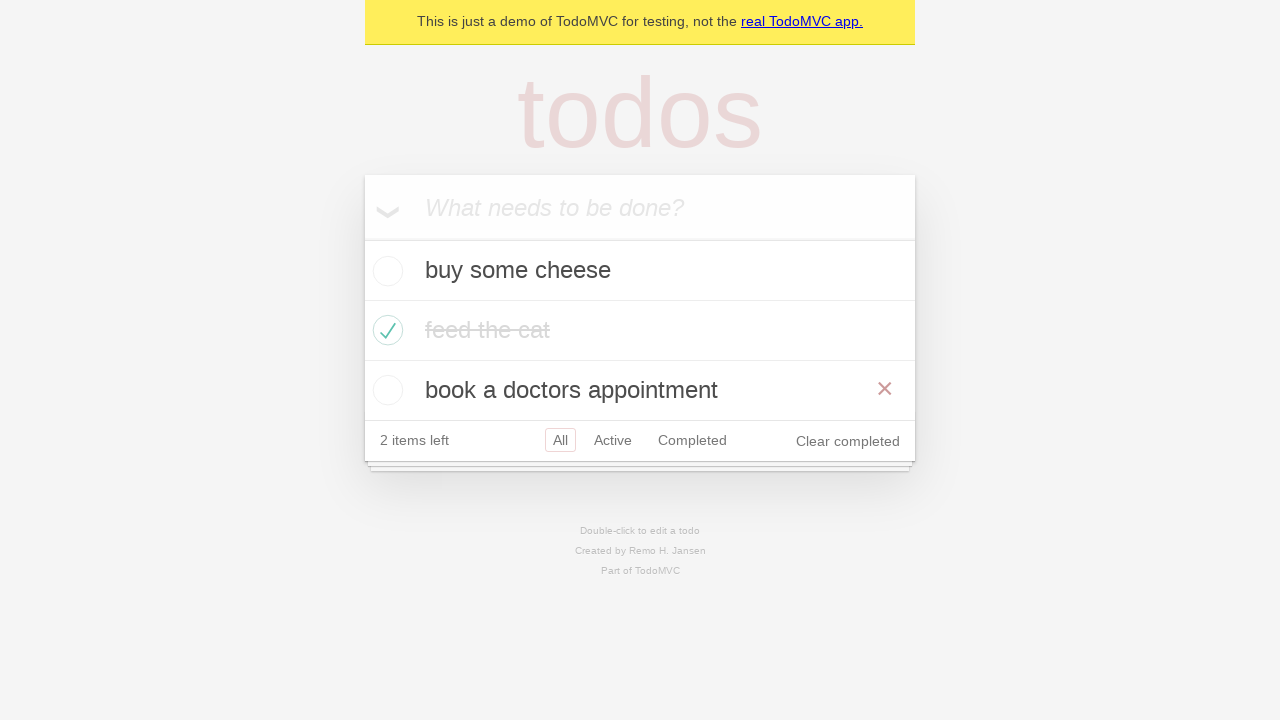